Navigates to an automation practice page and verifies dropdown functionality by checking if it allows multiple selections

Starting URL: https://www.rahulshettyacademy.com/AutomationPractice/

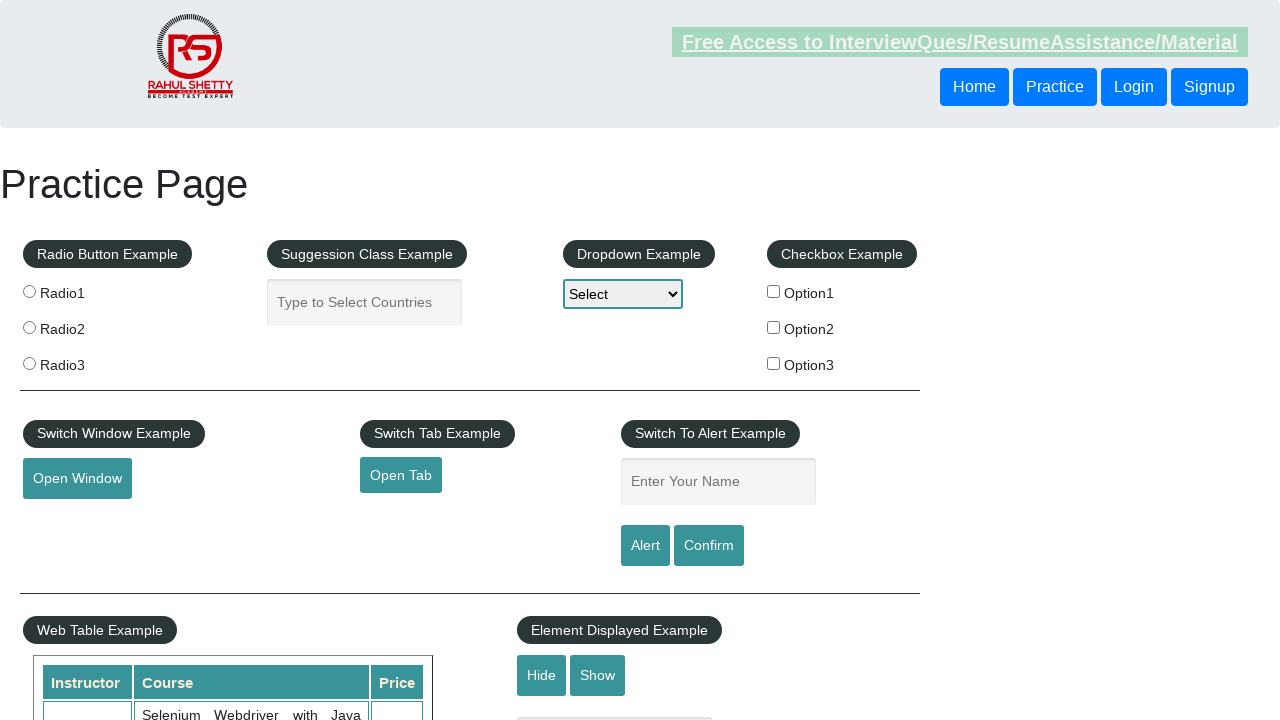

Navigated to automation practice page
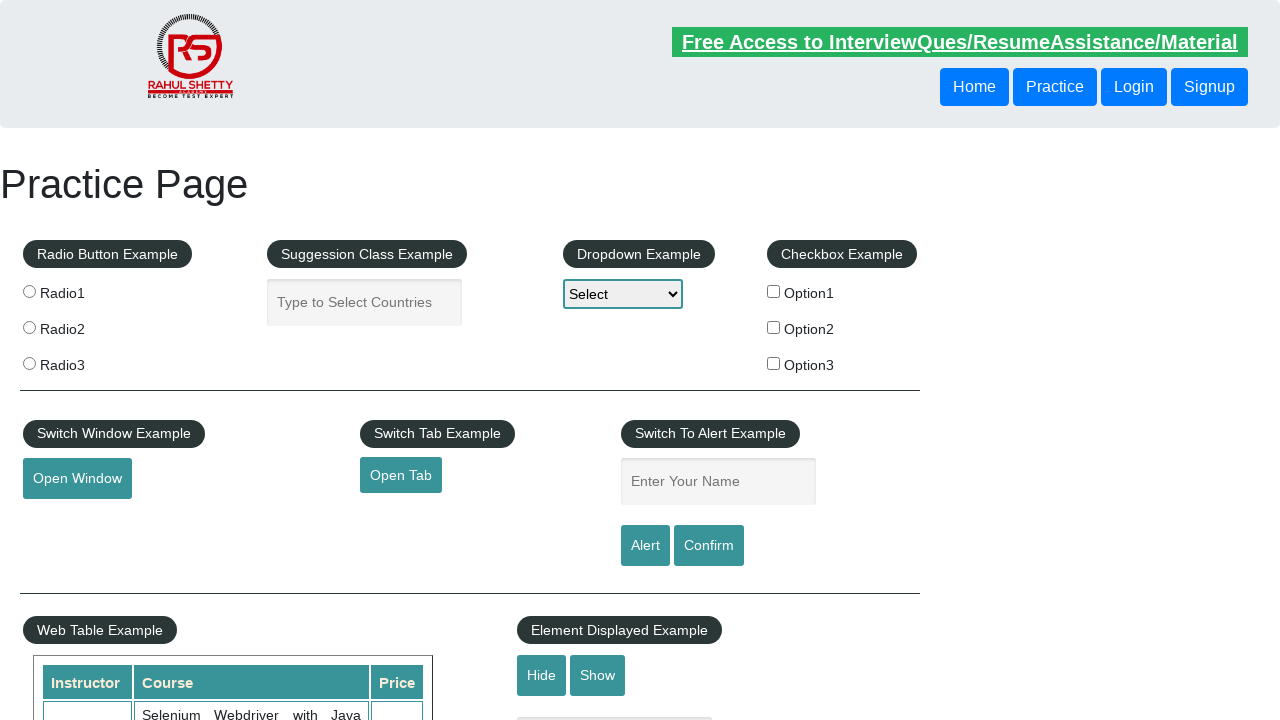

Located dropdown element with id 'dropdown-class-example'
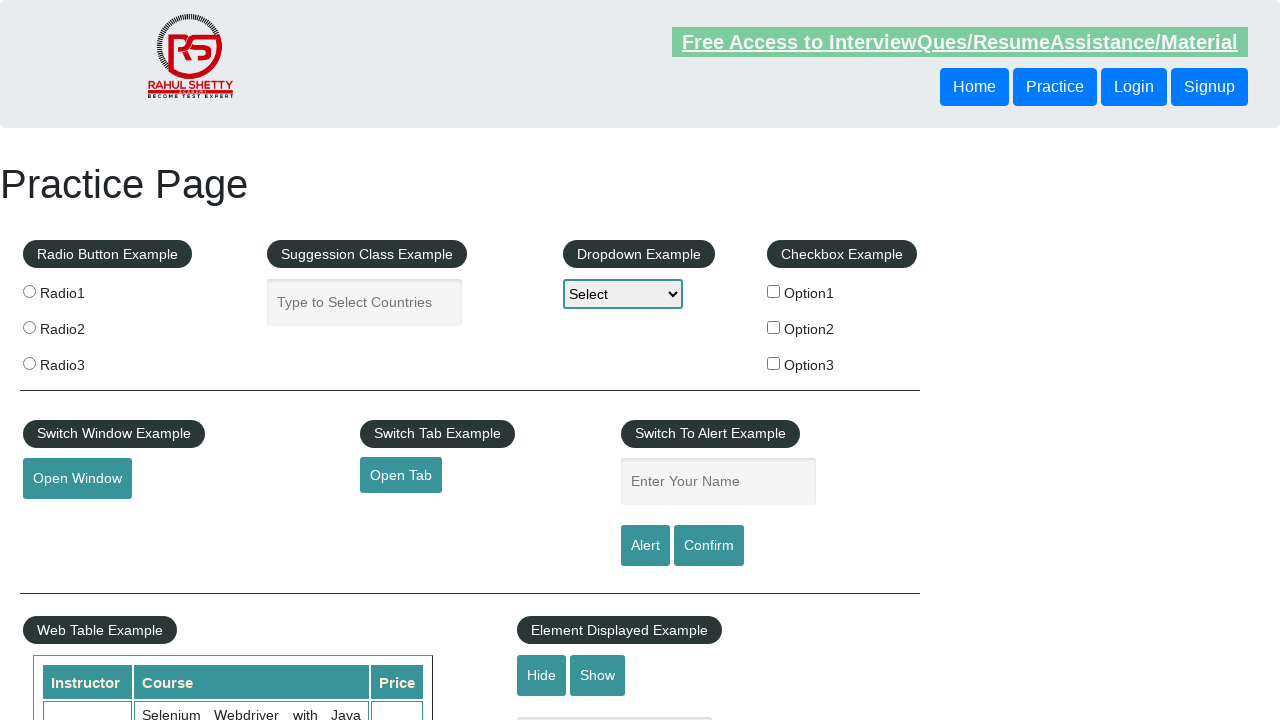

Checked dropdown 'multiple' attribute - allows multiple selection: False
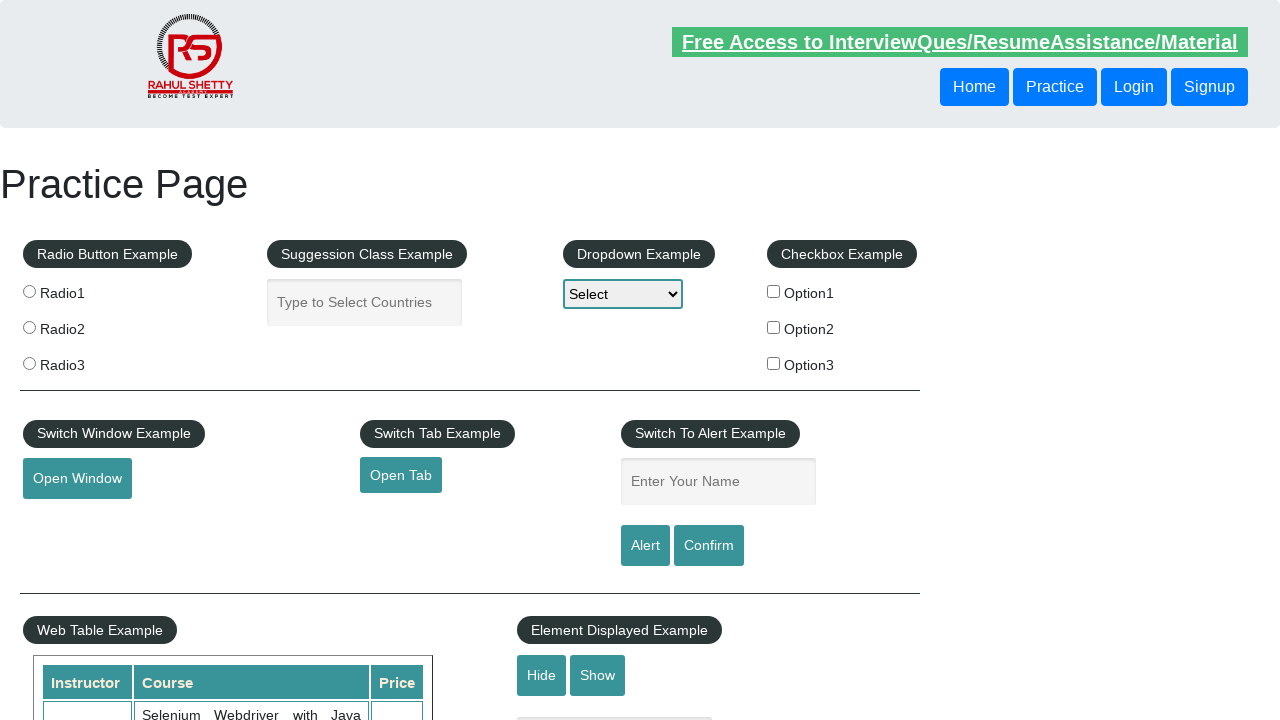

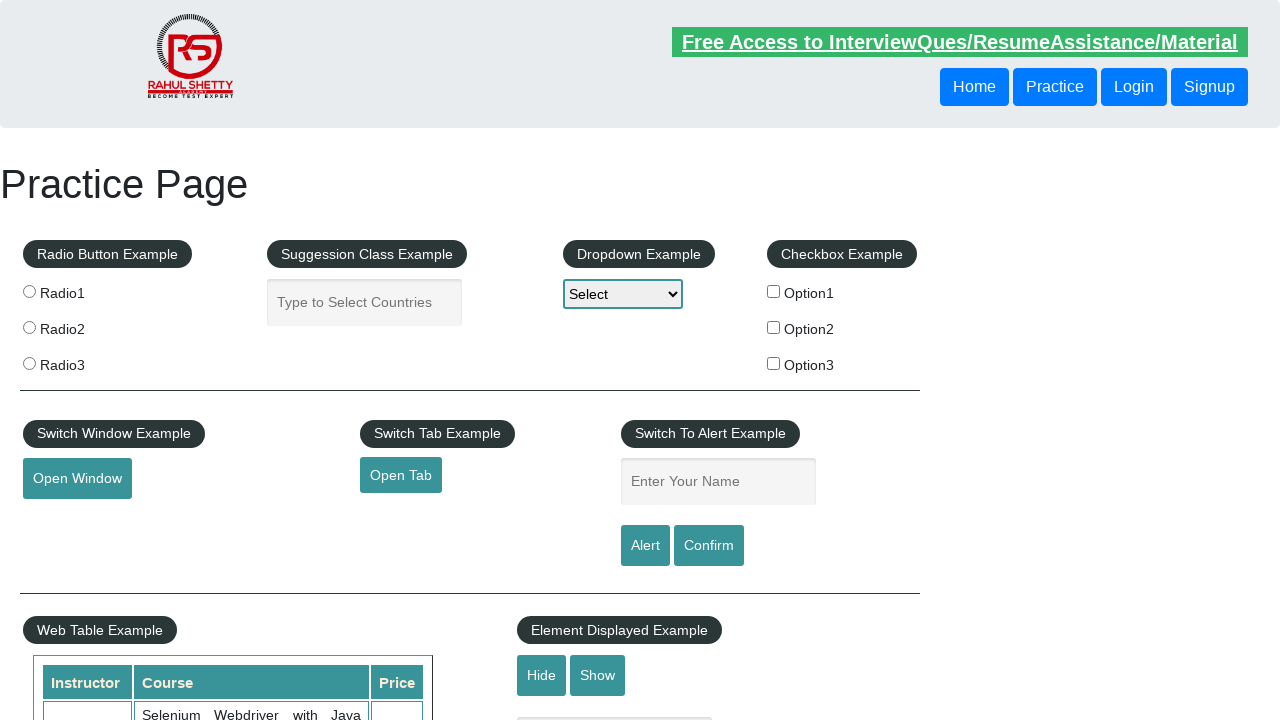